Tests nested iframe handling by navigating to a multiple frames page, switching through outer and inner iframes, entering text in an input field within the nested iframe, then returning to the main content and clicking Home.

Starting URL: http://demo.automationtesting.in/Frames.html

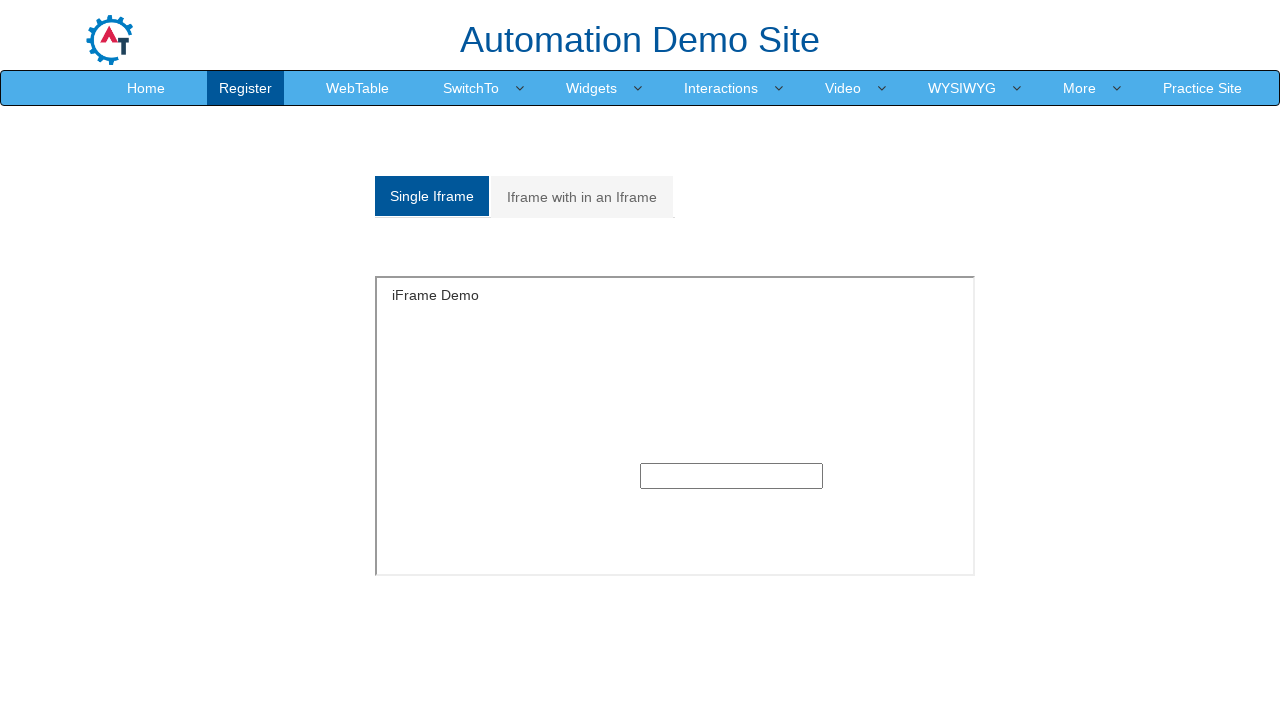

Clicked on the second 'Iframe with in an Iframe' tab/link at (582, 197) on (//a[@class='analystic'])[2]
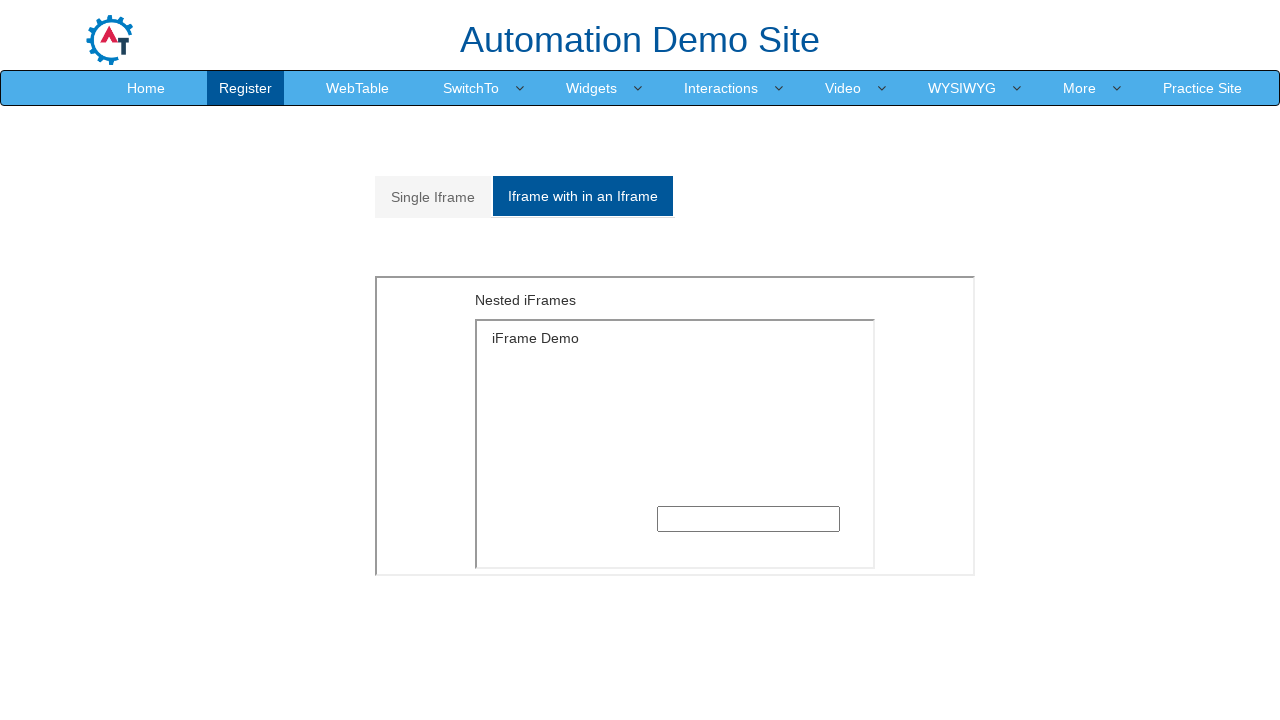

Located the outer iframe with src='MultipleFrames.html'
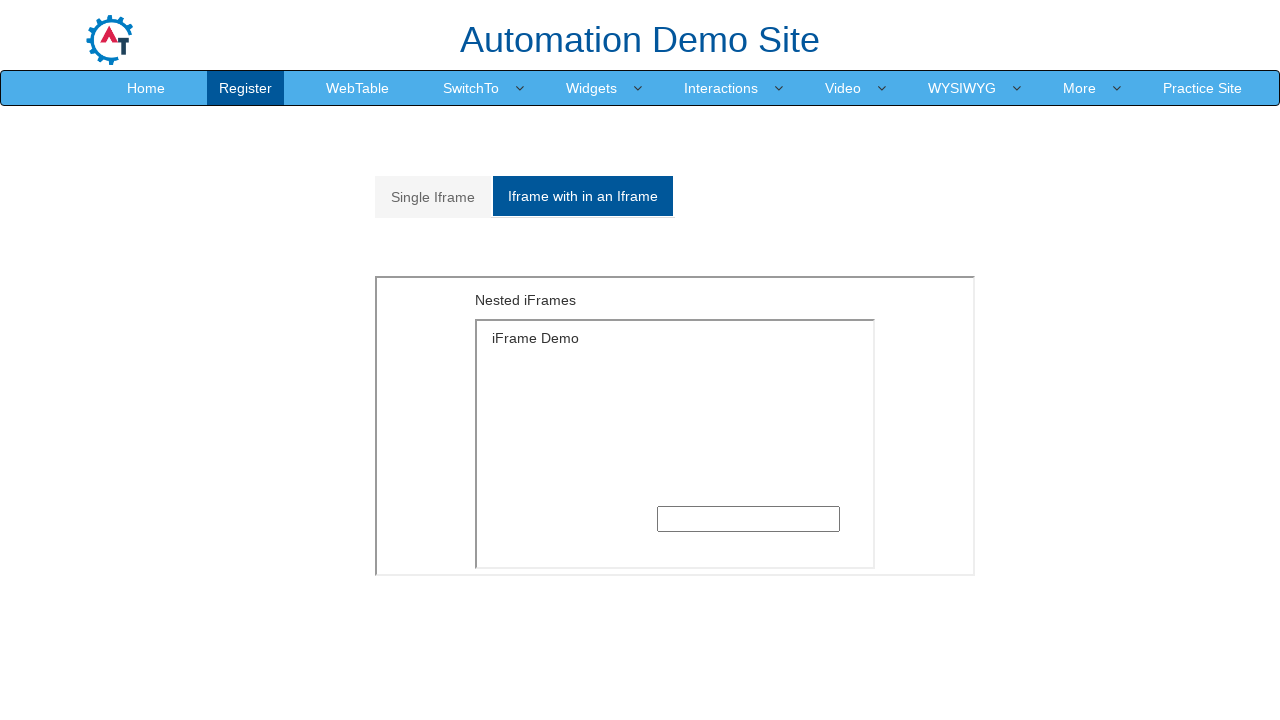

Located the inner iframe with src='SingleFrame.html' within the outer iframe
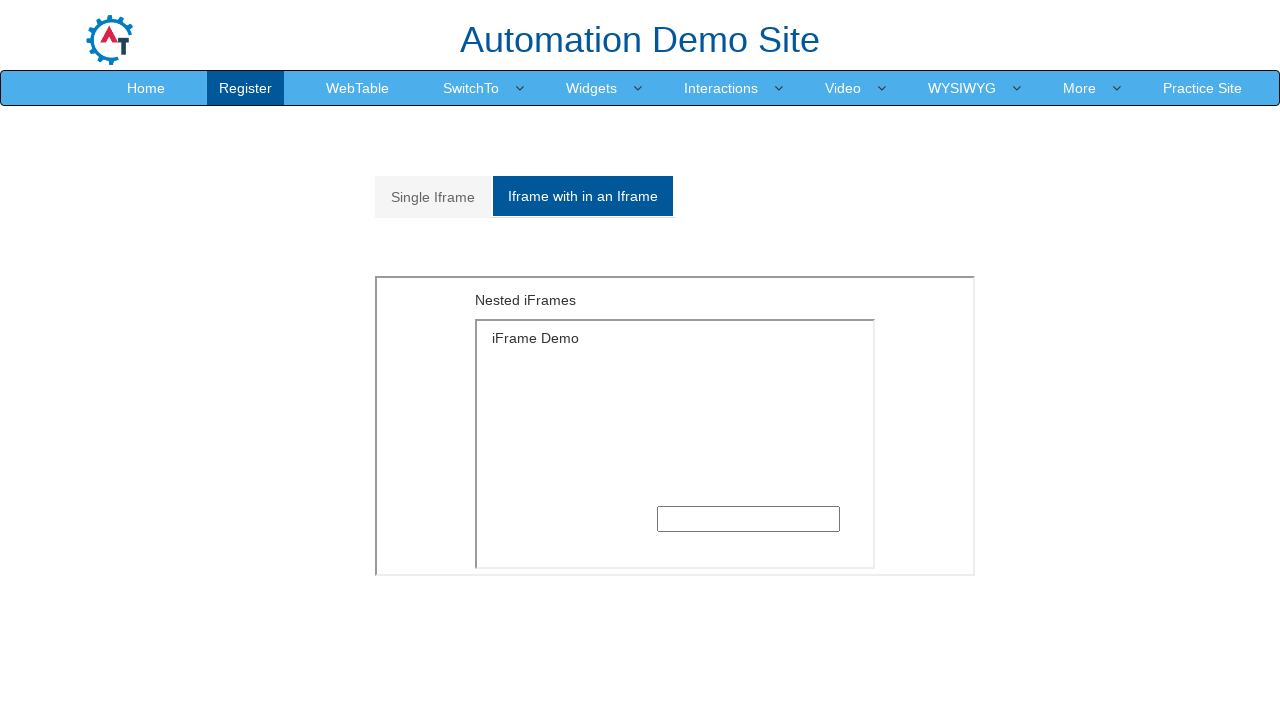

Filled text input field in nested iframe with 'sahil' on iframe[src='MultipleFrames.html'] >> internal:control=enter-frame >> iframe[src=
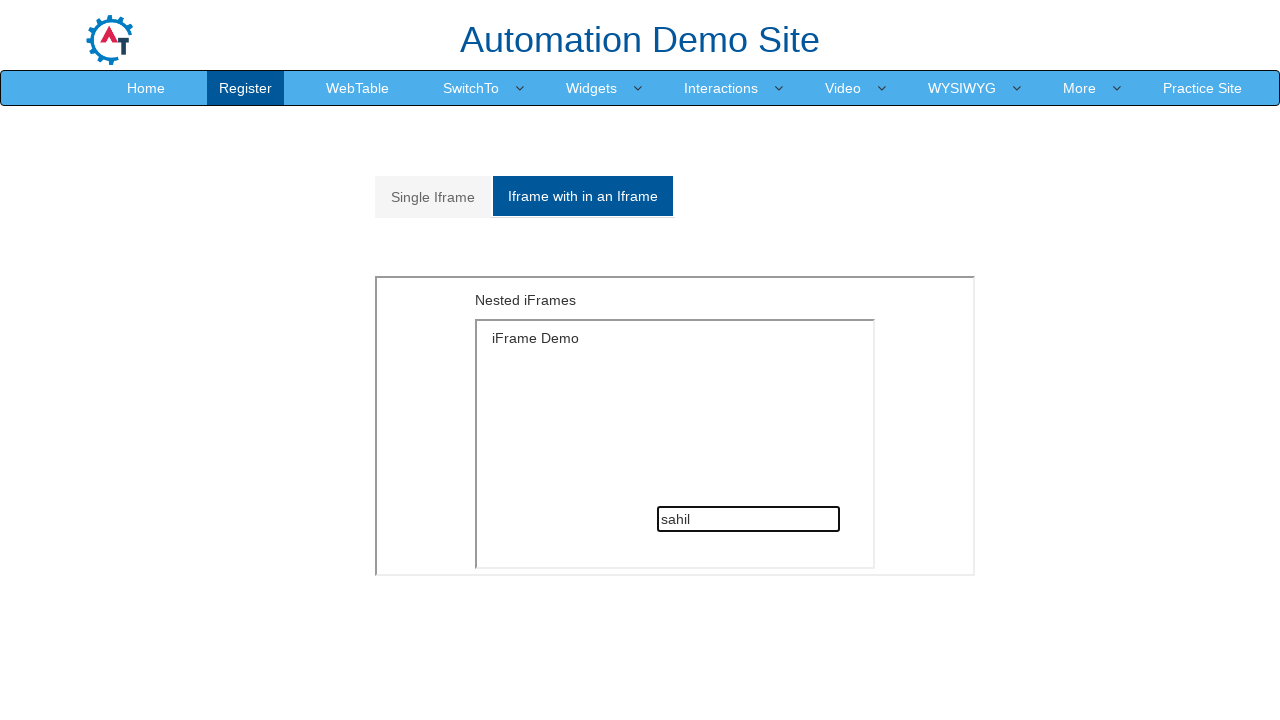

Waited 1000ms for action to complete
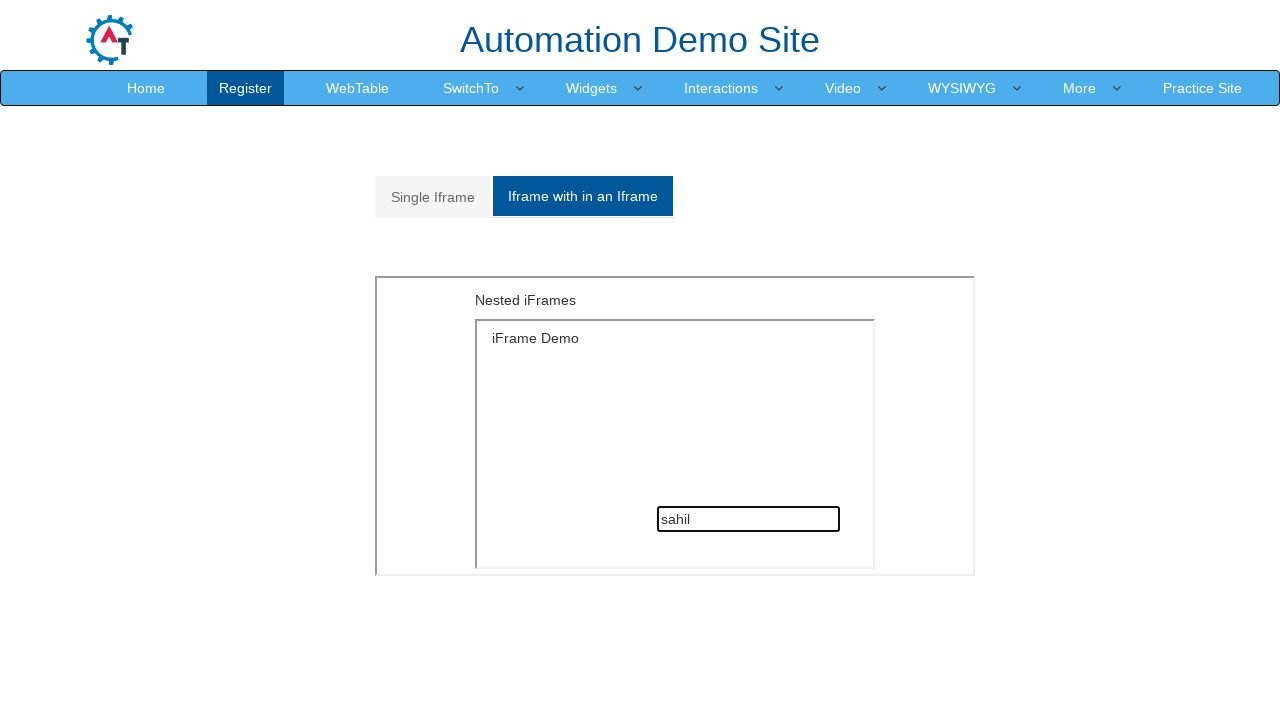

Clicked Home link on the main page to return from nested iframes at (146, 88) on a:text('Home')
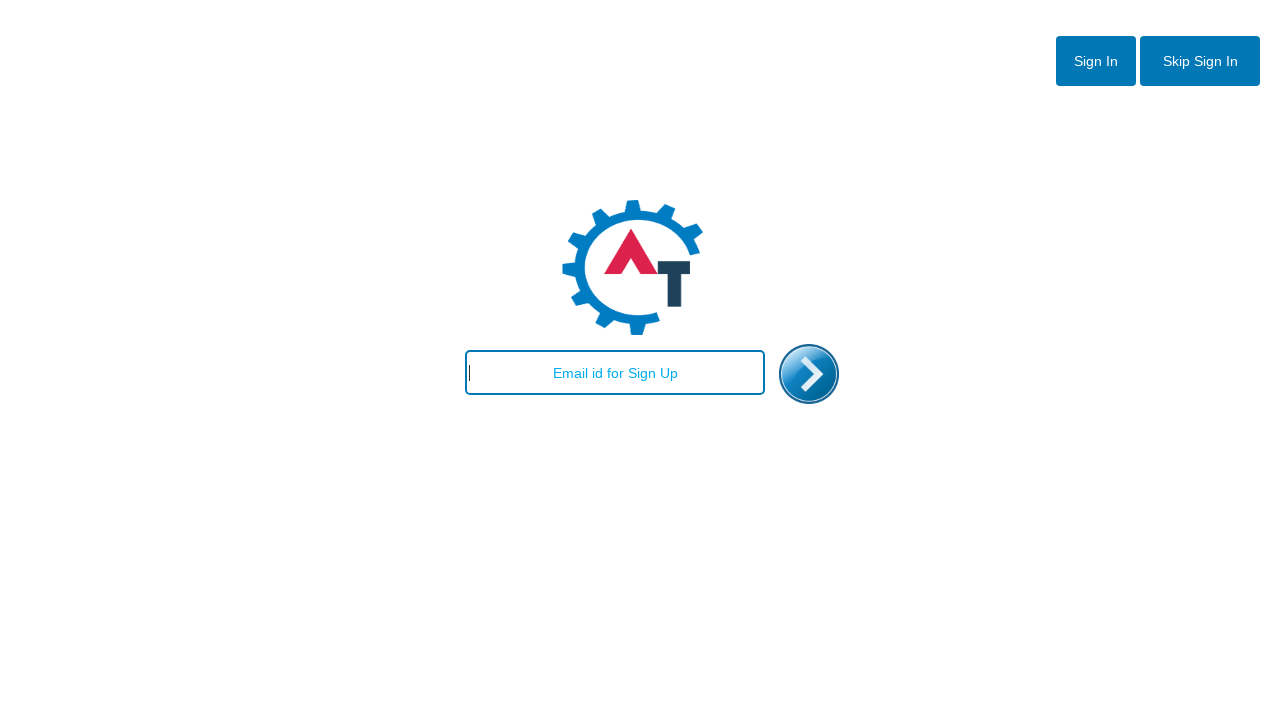

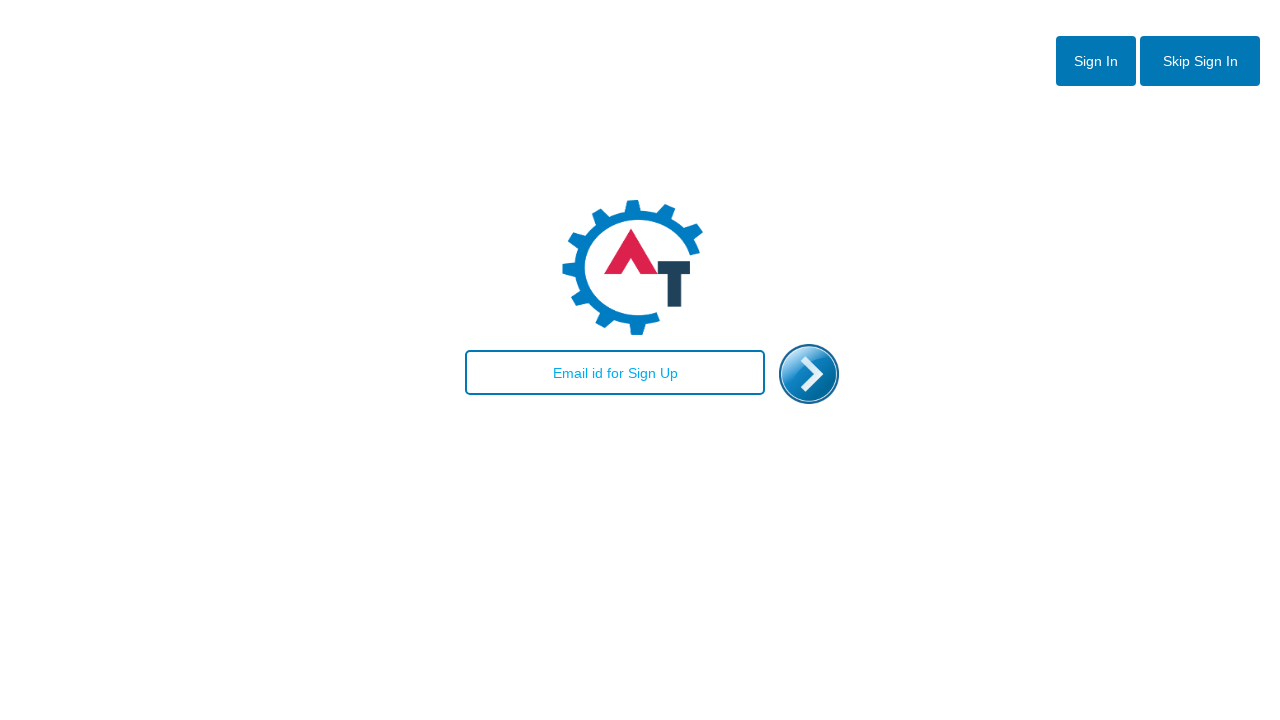